Tests JavaScript alert handling by clicking a button that triggers an alert dialog and then accepting/dismissing the alert

Starting URL: https://formy-project.herokuapp.com/switch-window

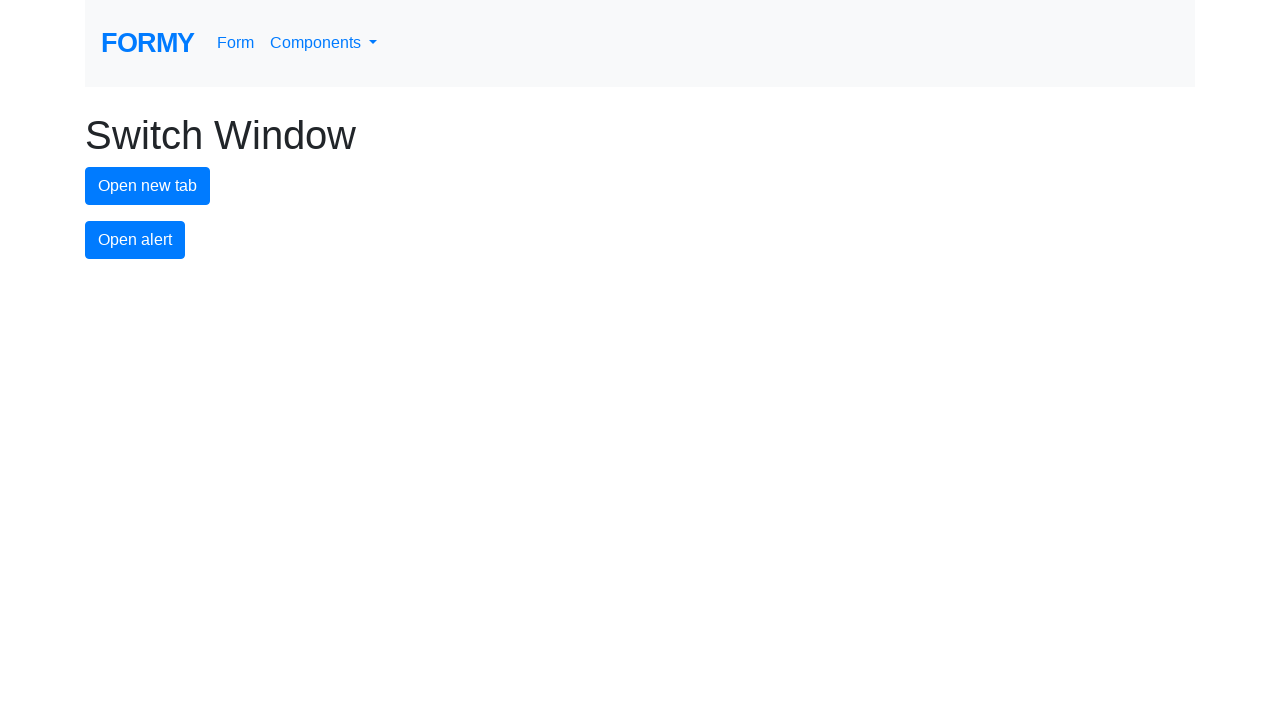

Clicked alert button to trigger JavaScript alert dialog at (135, 240) on #alert-button
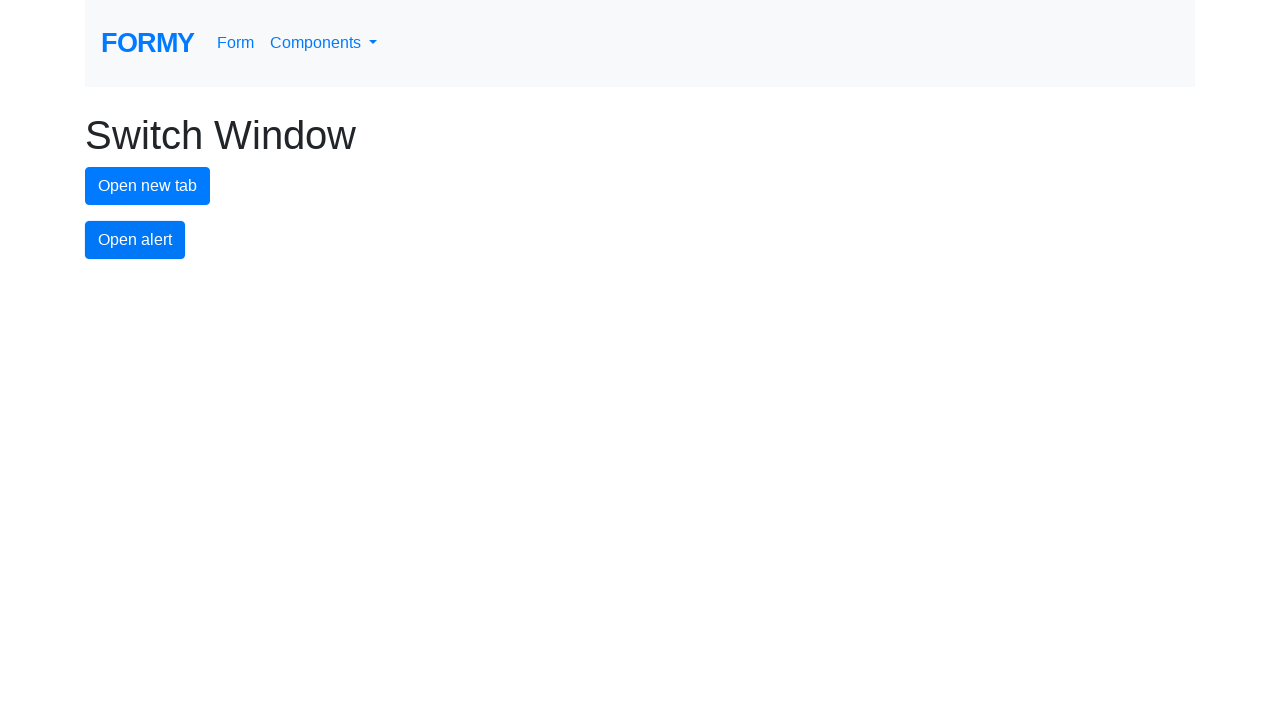

Set up dialog handler to accept the alert
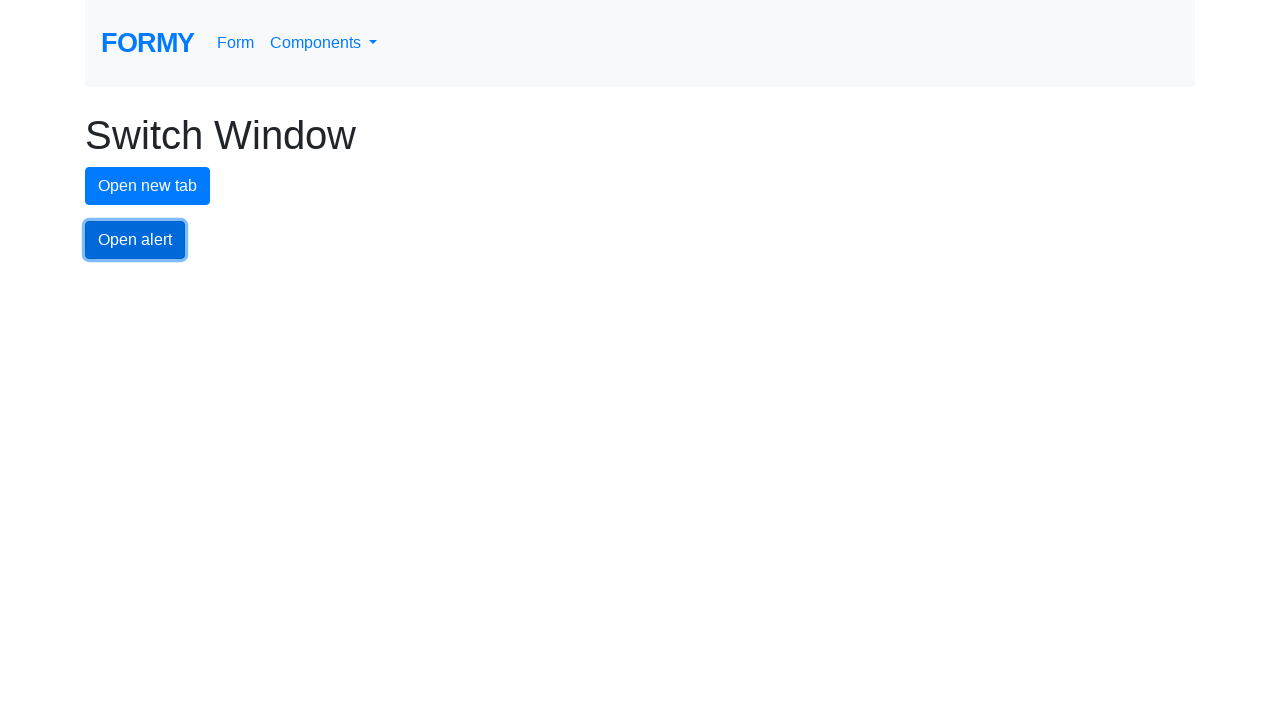

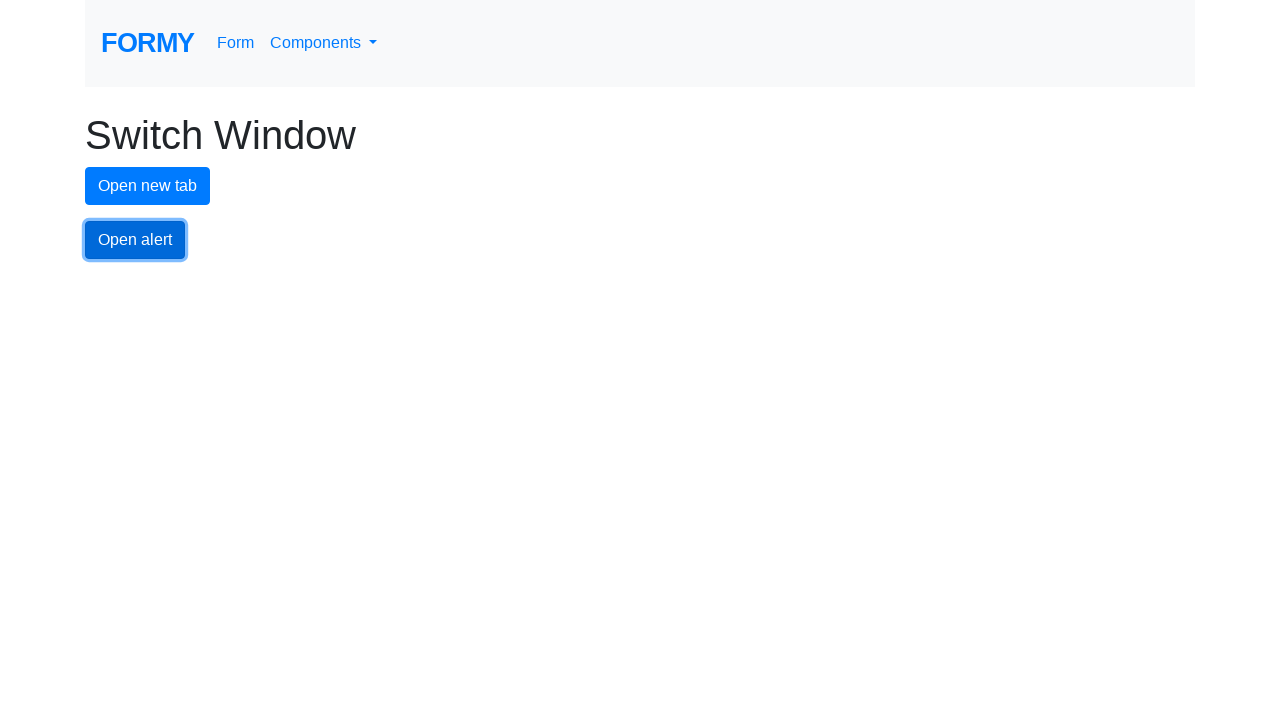